Navigates to tetr.io Tetris game, clicks through the menu to start a solo 40-line game mode, and performs initial game movements using keyboard controls.

Starting URL: https://tetr.io/

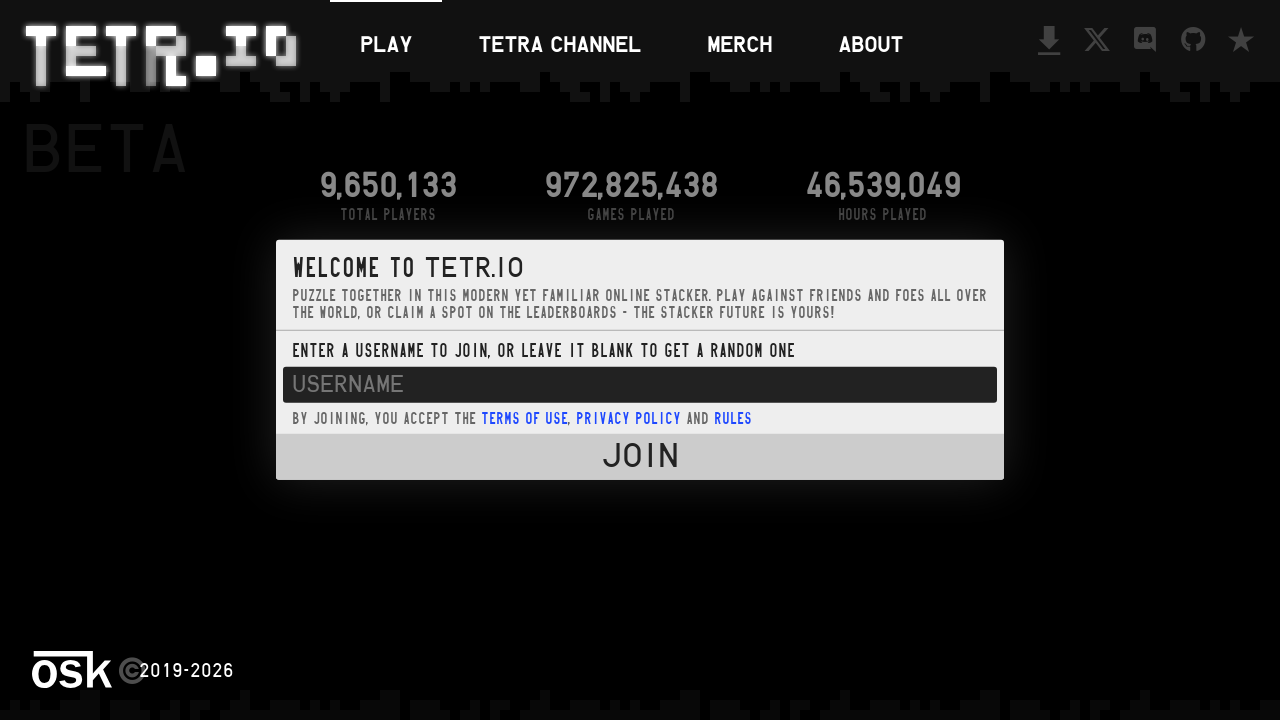

Waited for entry button to appear
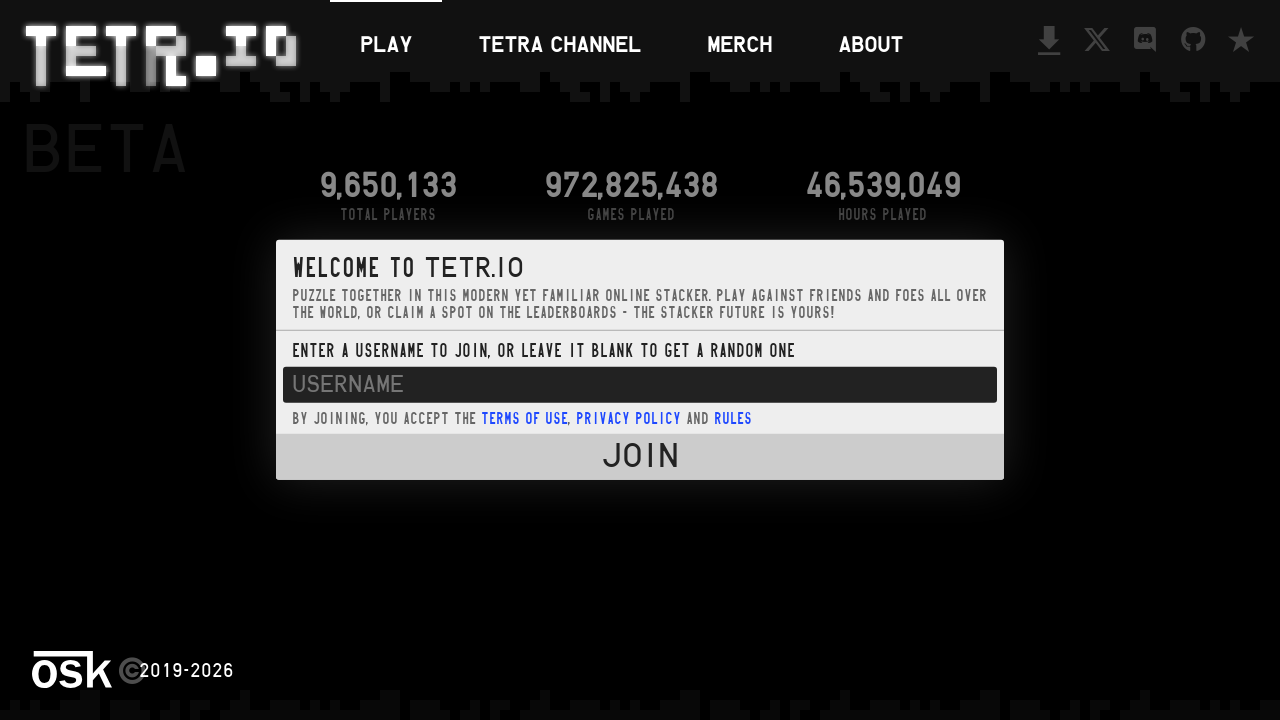

Clicked entry/join button at (640, 457) on #entry_button
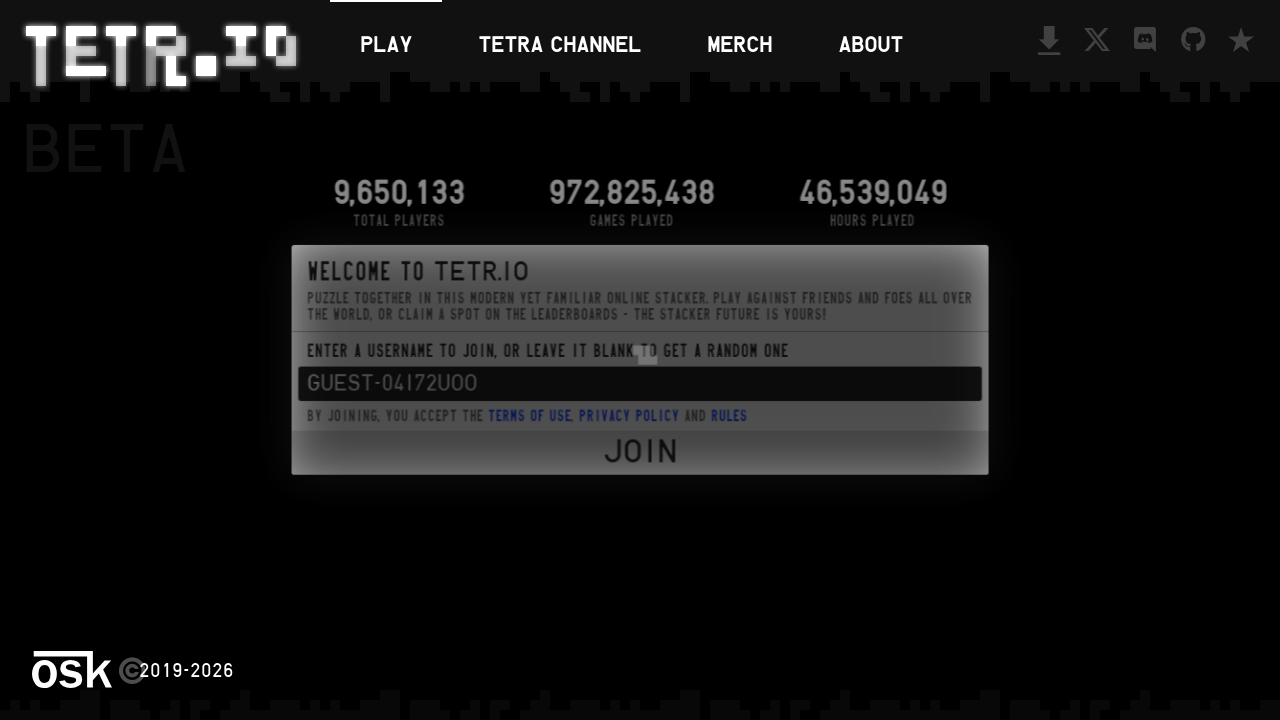

Waited for solo play button to appear
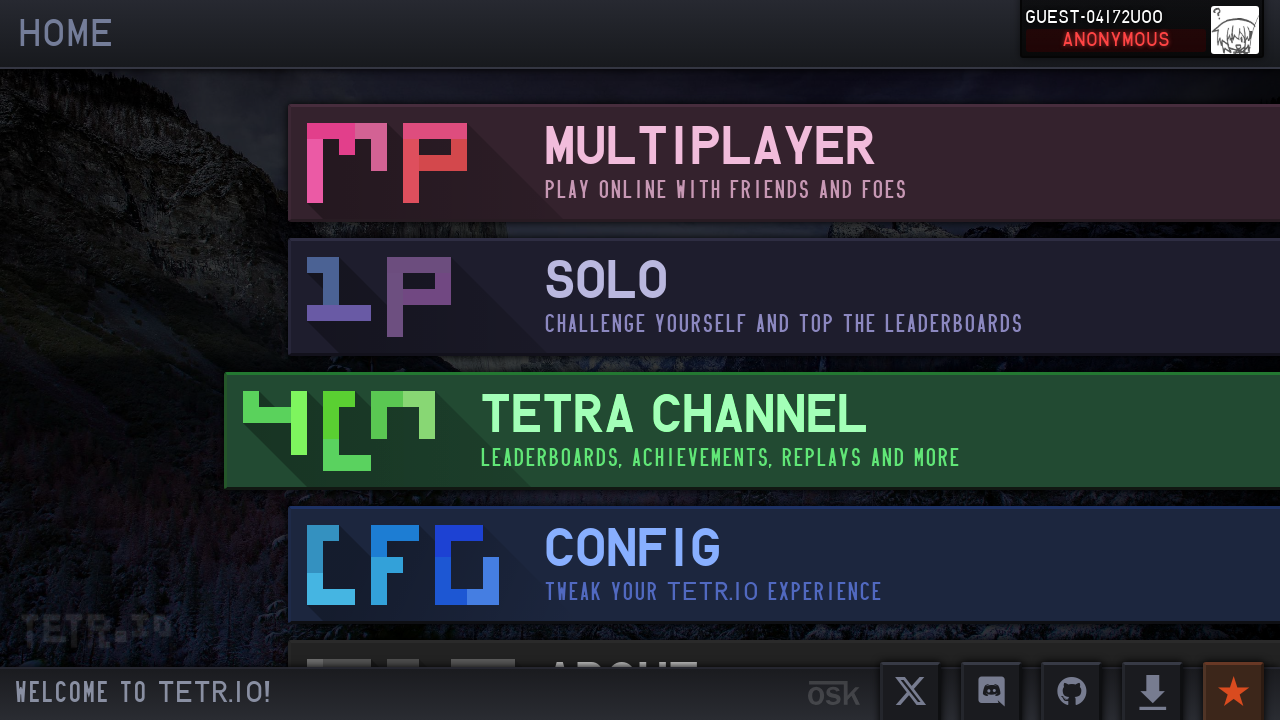

Clicked solo play button at (736, 297) on #play_solo
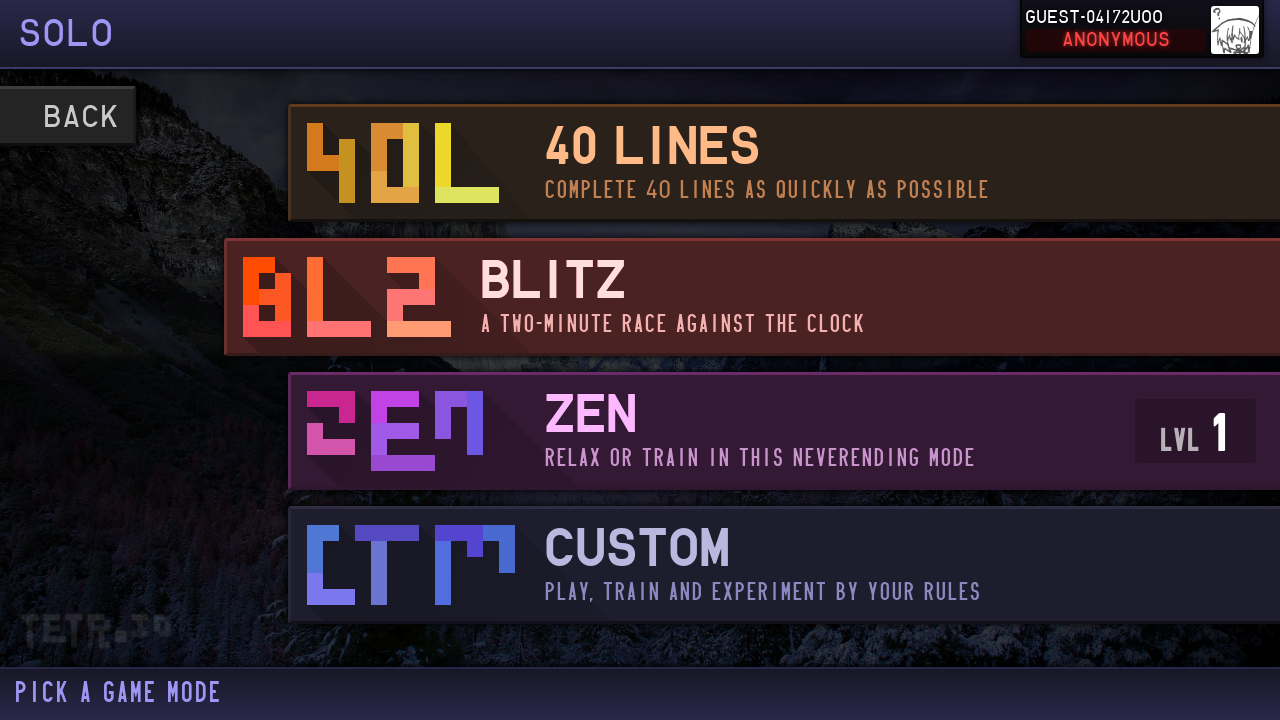

Waited for 40 lines game mode button to appear
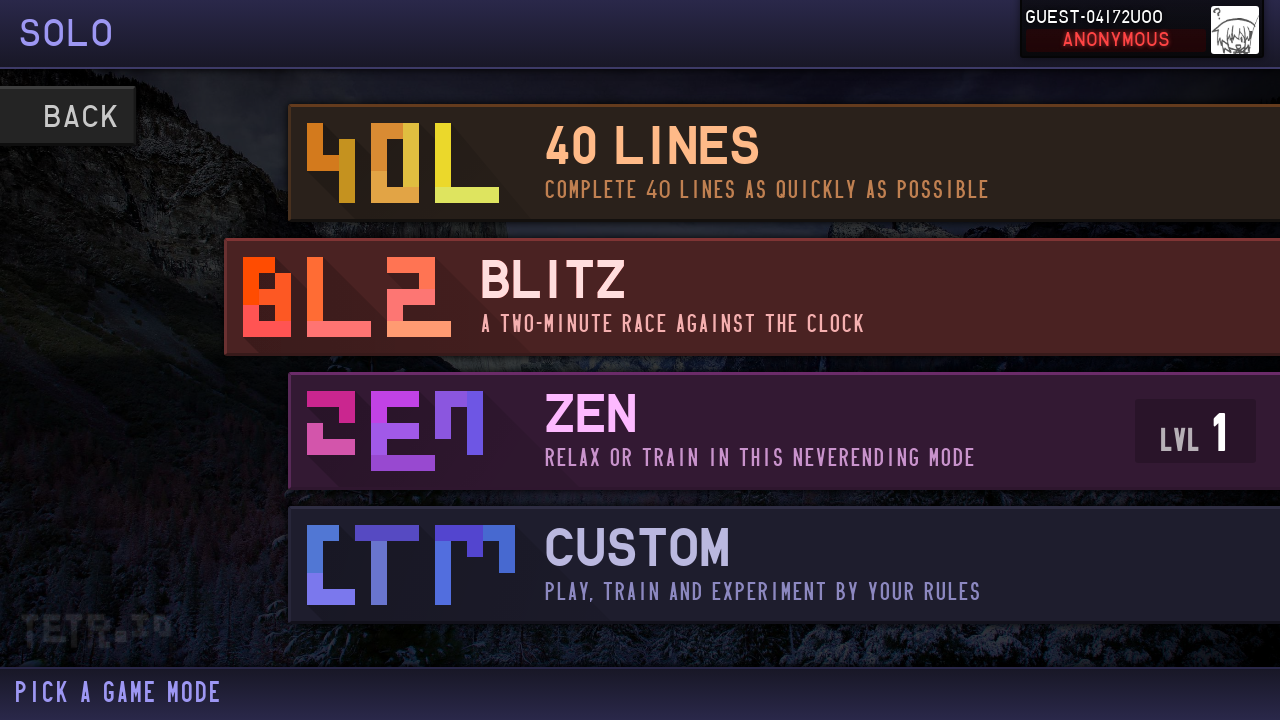

Clicked 40 lines game mode button at (736, 163) on #game_40l
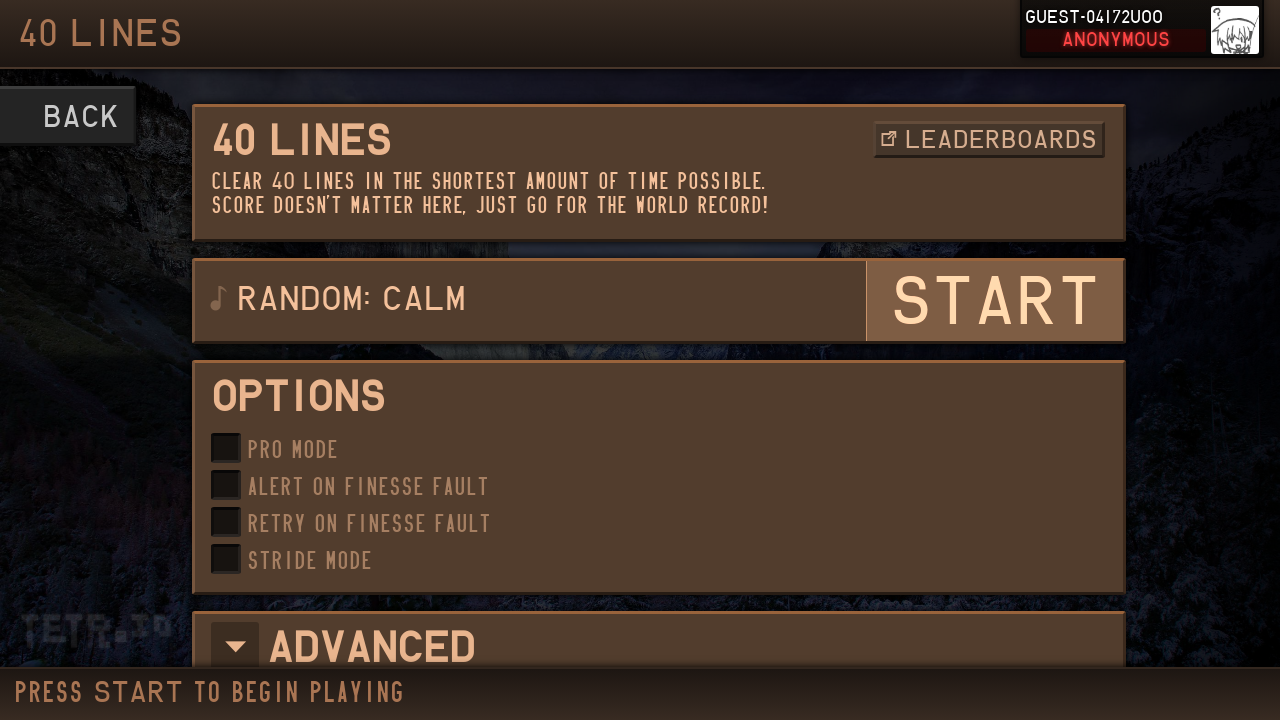

Waited for start button to appear
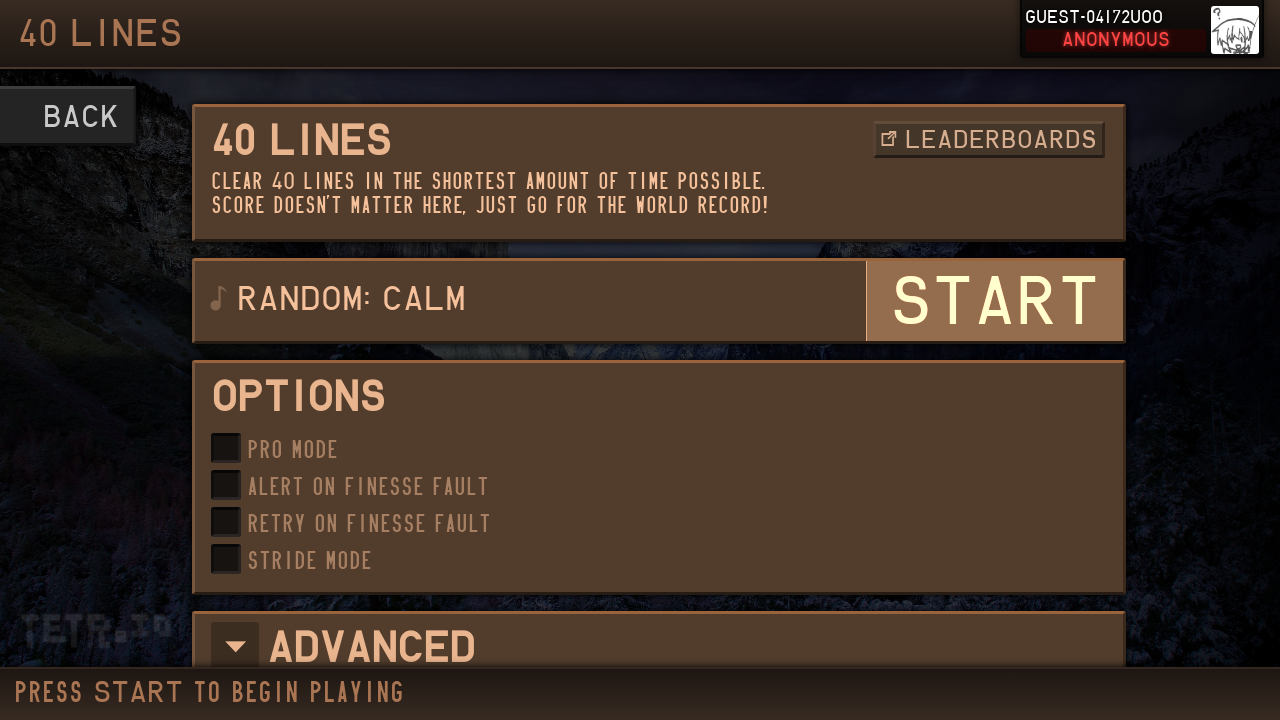

Clicked start button to begin 40-line game at (995, 301) on #start_40l
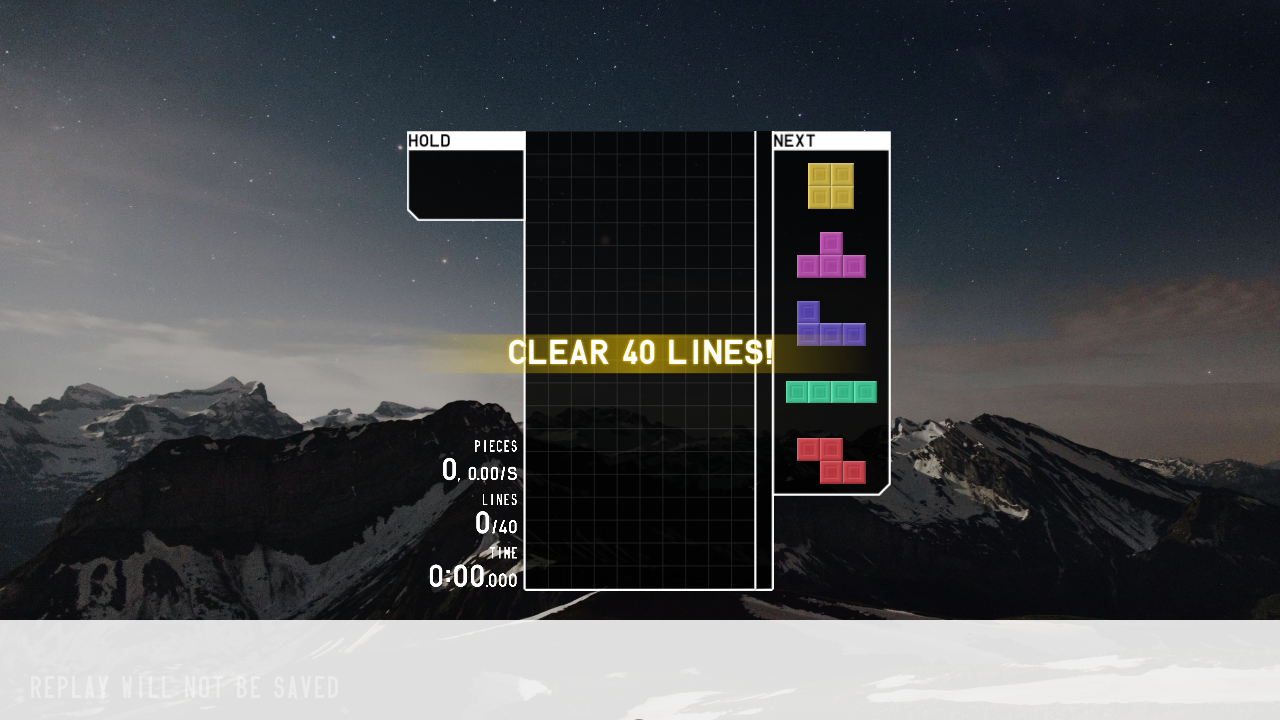

Waited 8 seconds for game to fully load
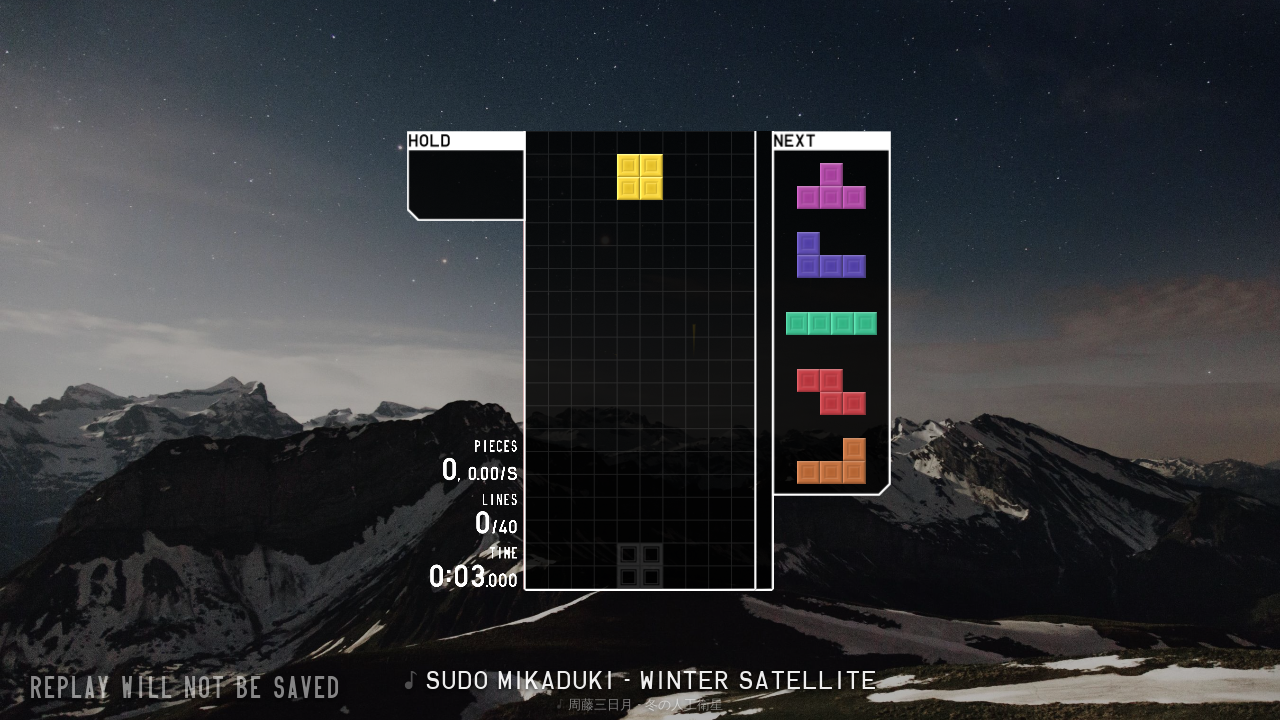

Pressed left arrow key to move piece left
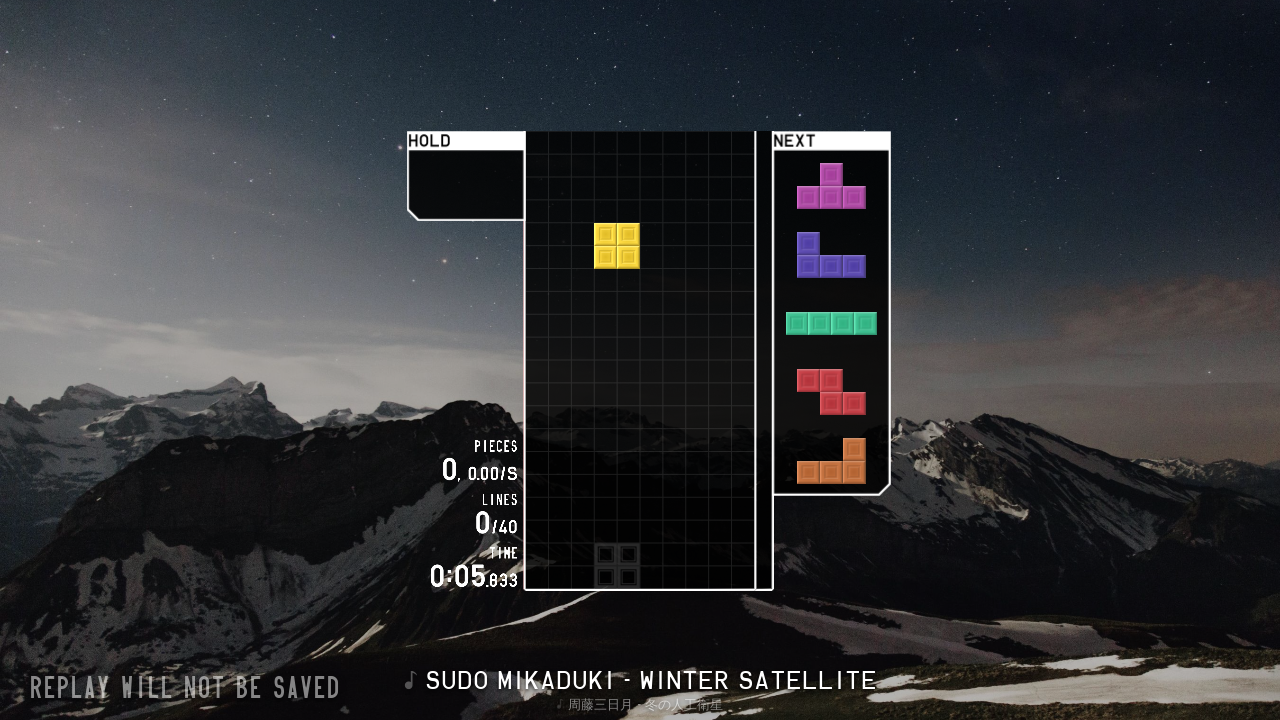

Pressed left arrow key again to move piece left
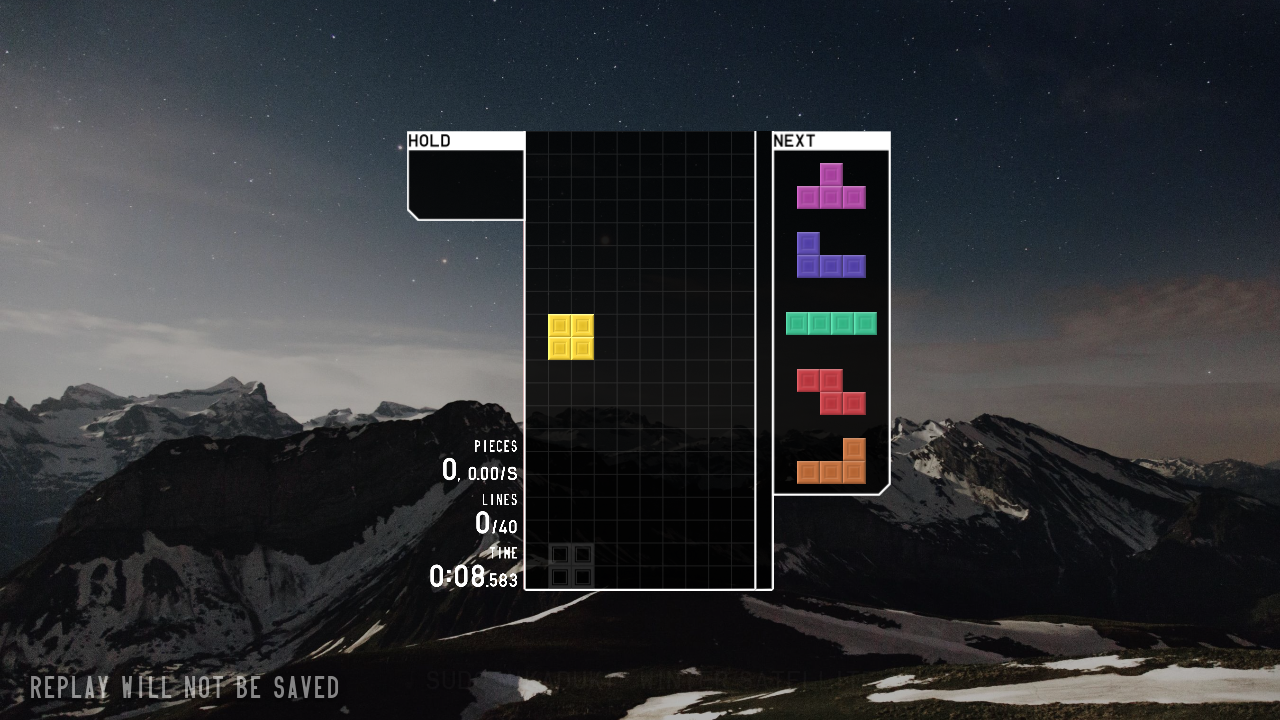

Pressed space bar to hard drop the piece
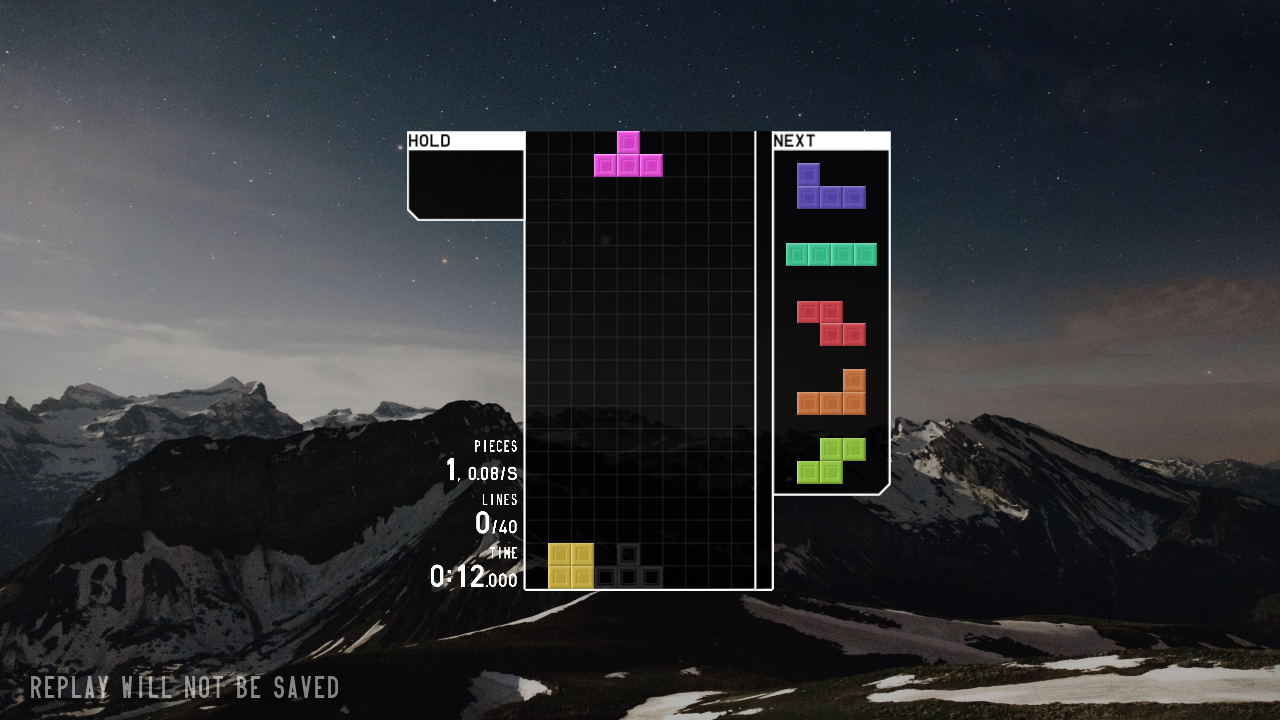

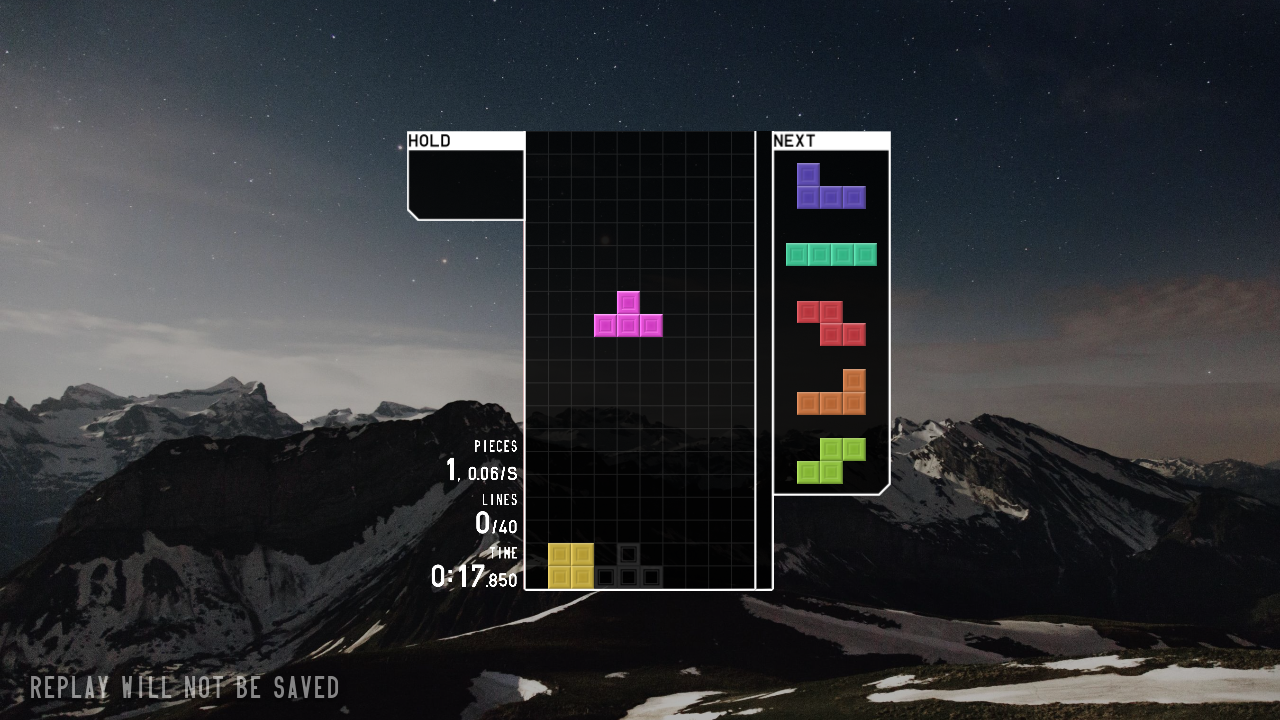